Tests right-click context menu functionality by right-clicking on a button, selecting "Copy" from the context menu, and accepting the resulting alert dialog

Starting URL: http://swisnl.github.io/jQuery-contextMenu/demo.html

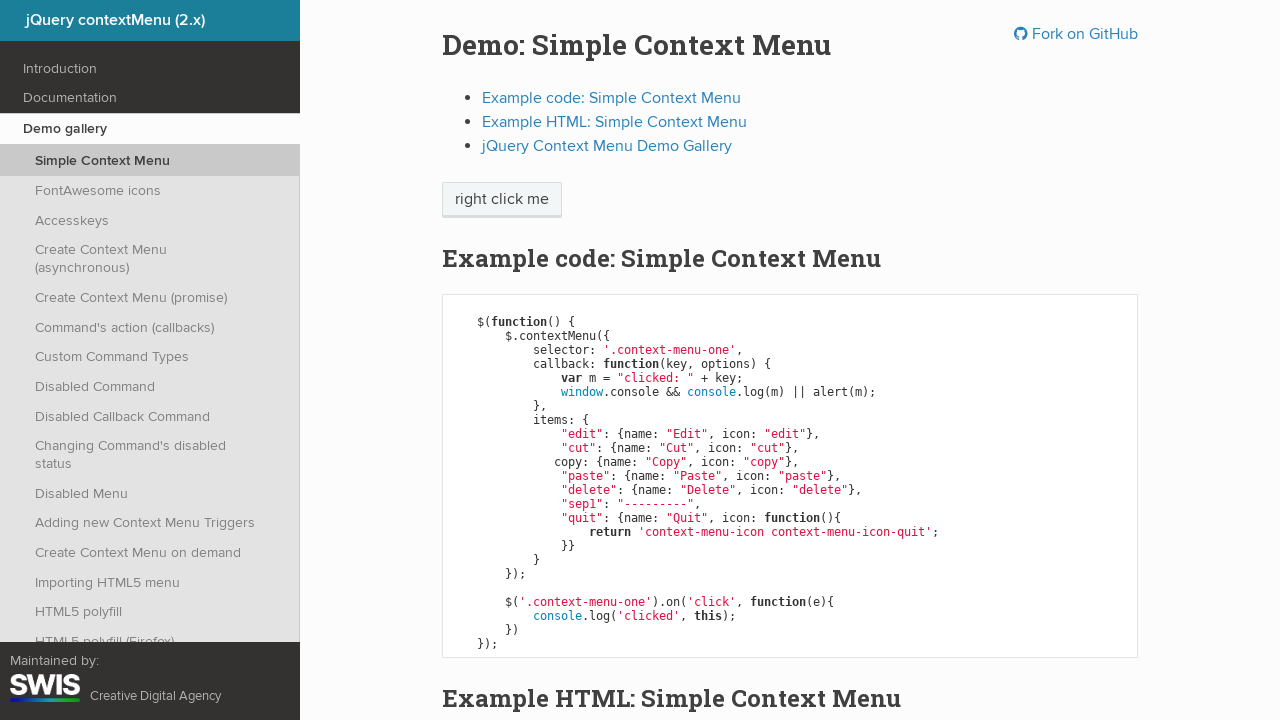

Right-clicked on context menu button to open context menu at (502, 200) on span.context-menu-one.btn.btn-neutral
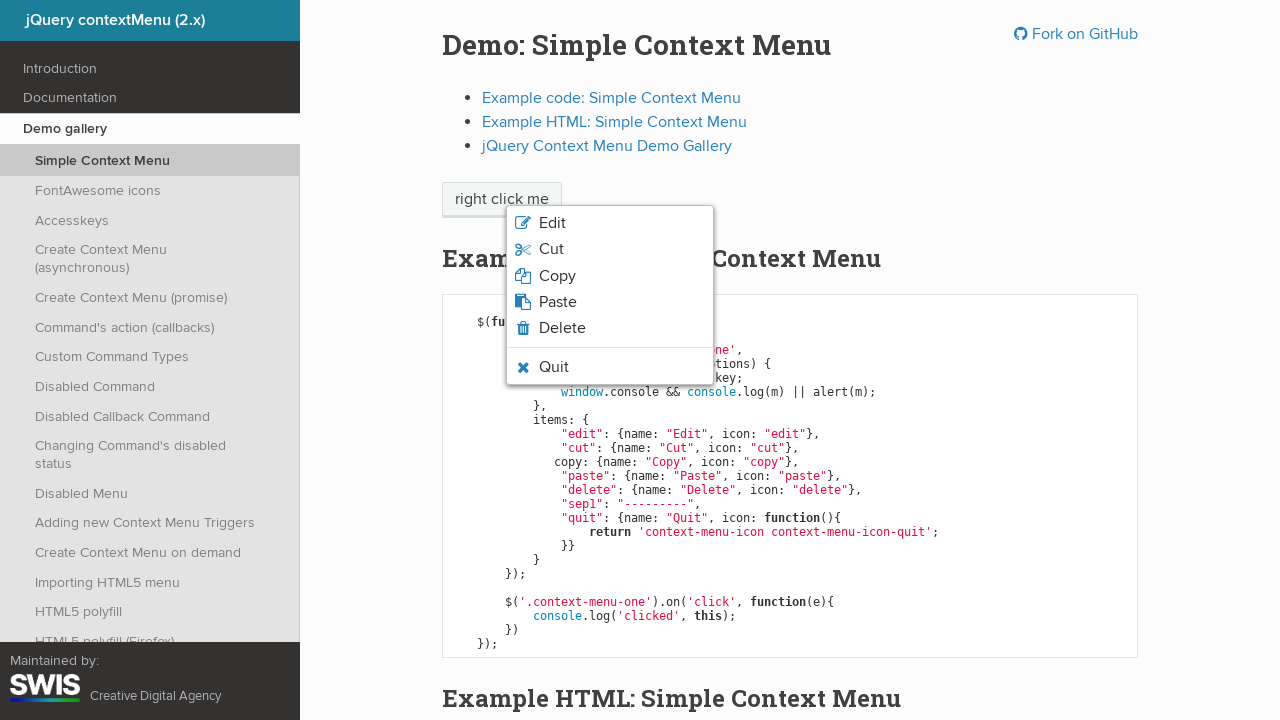

Clicked 'Copy' option from context menu at (557, 276) on xpath=//span[normalize-space()='Copy']
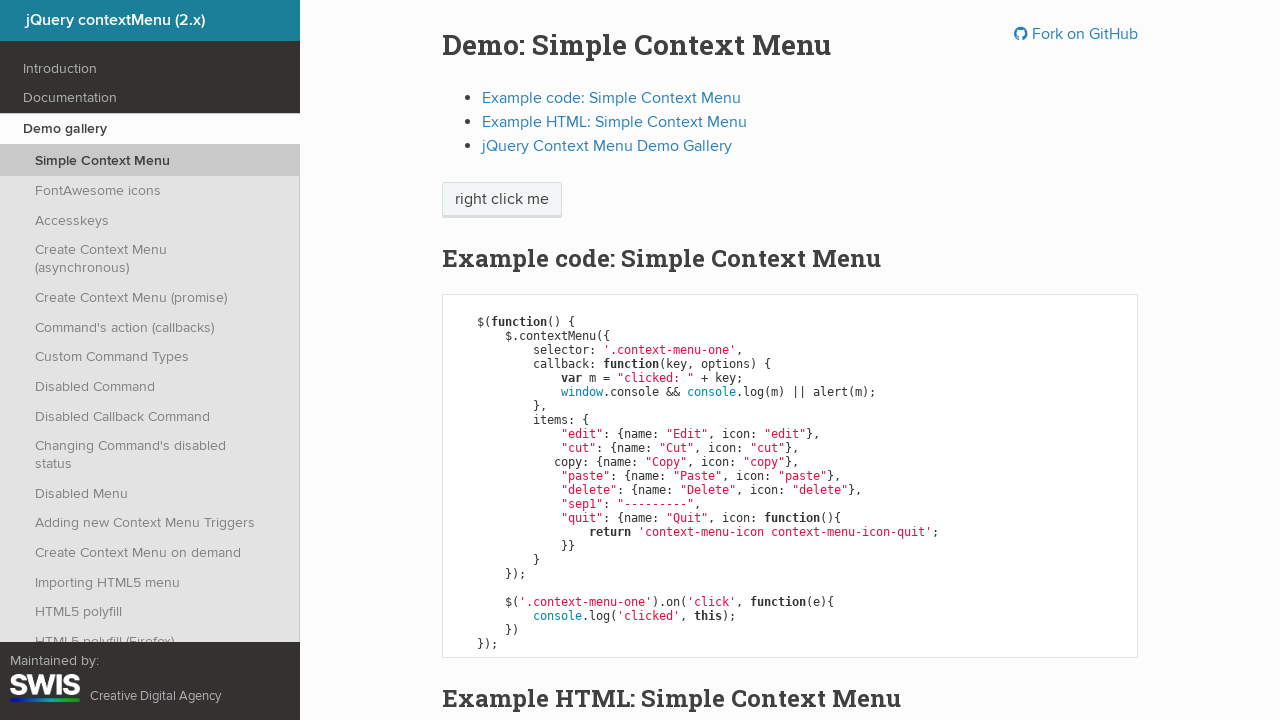

Set up dialog handler to accept alert
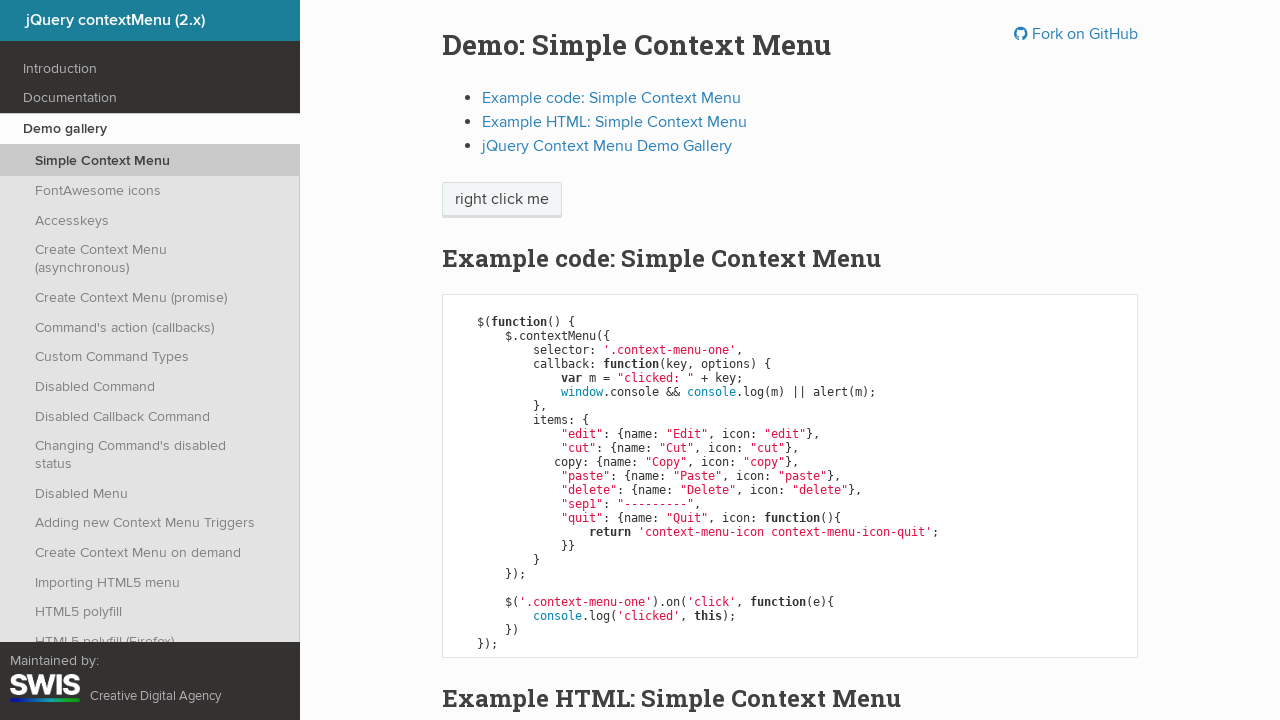

Waited 500ms for alert dialog to appear
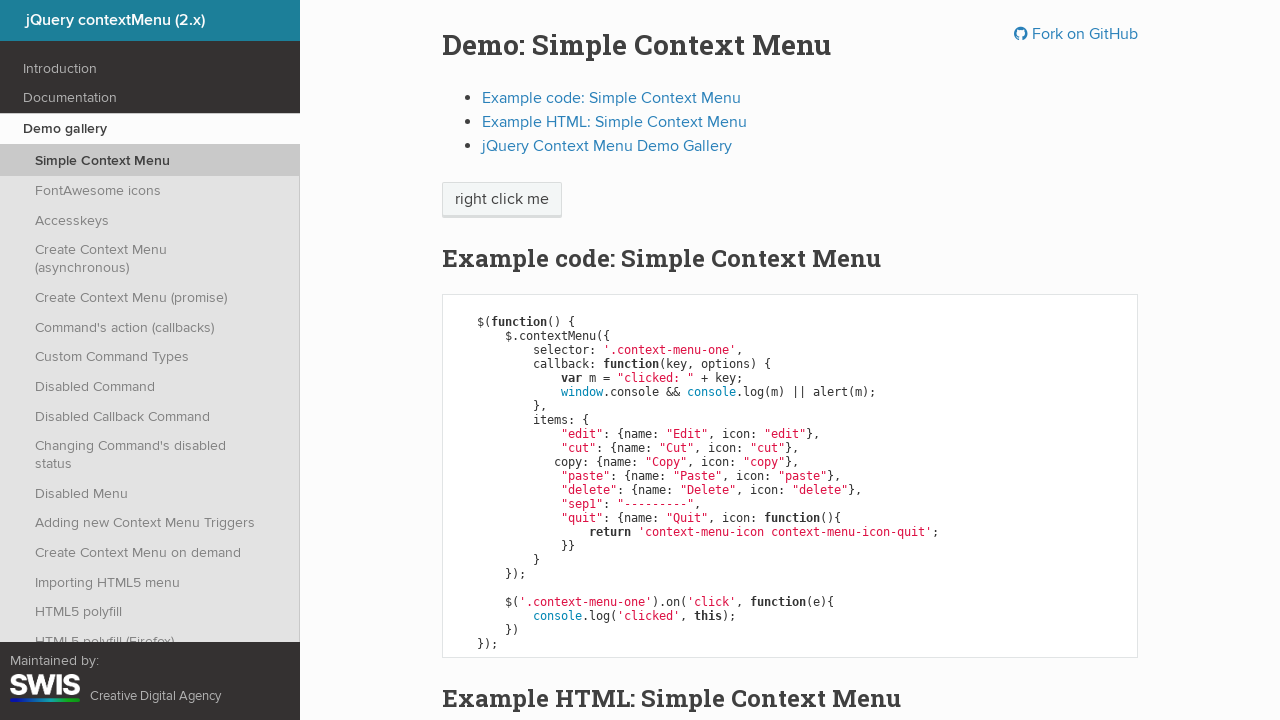

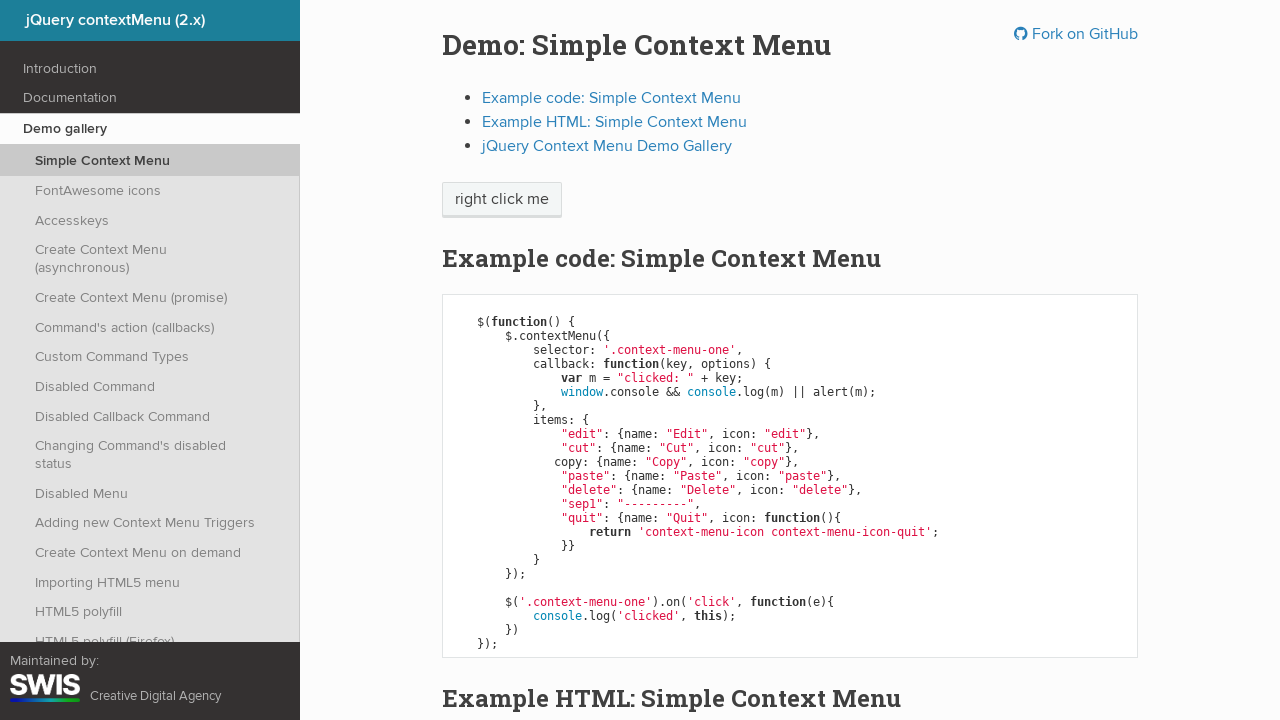